Tests JavaScript alert handling by triggering a confirmation alert, reading its text, and accepting it

Starting URL: http://www.tizag.com/javascriptT/javascriptalert.php

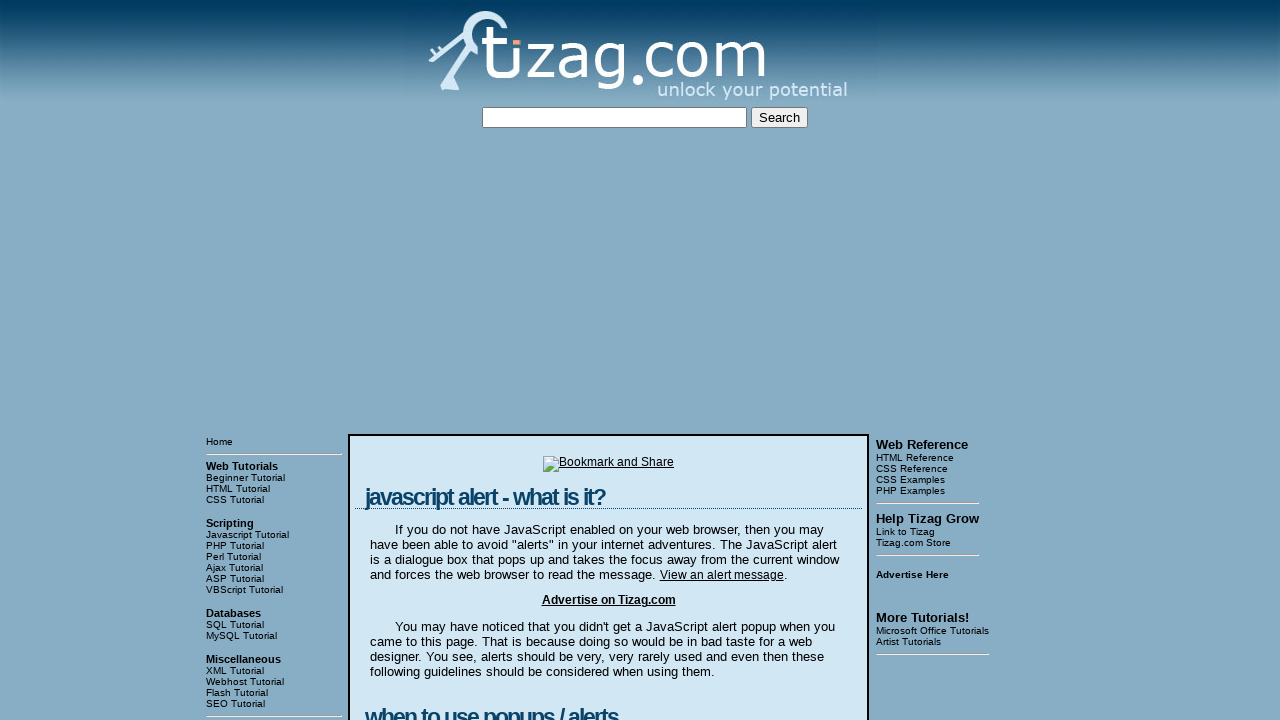

Scrolled confirmation alert button into view
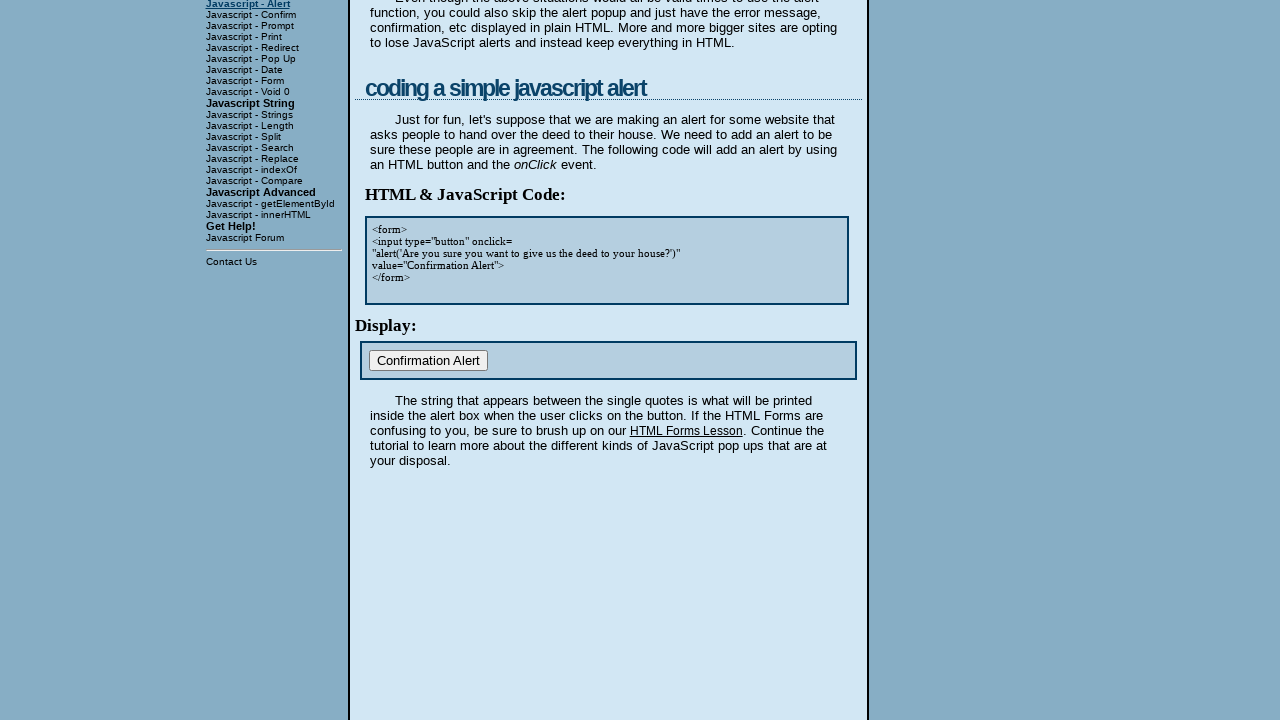

Set up dialog handler to accept alerts
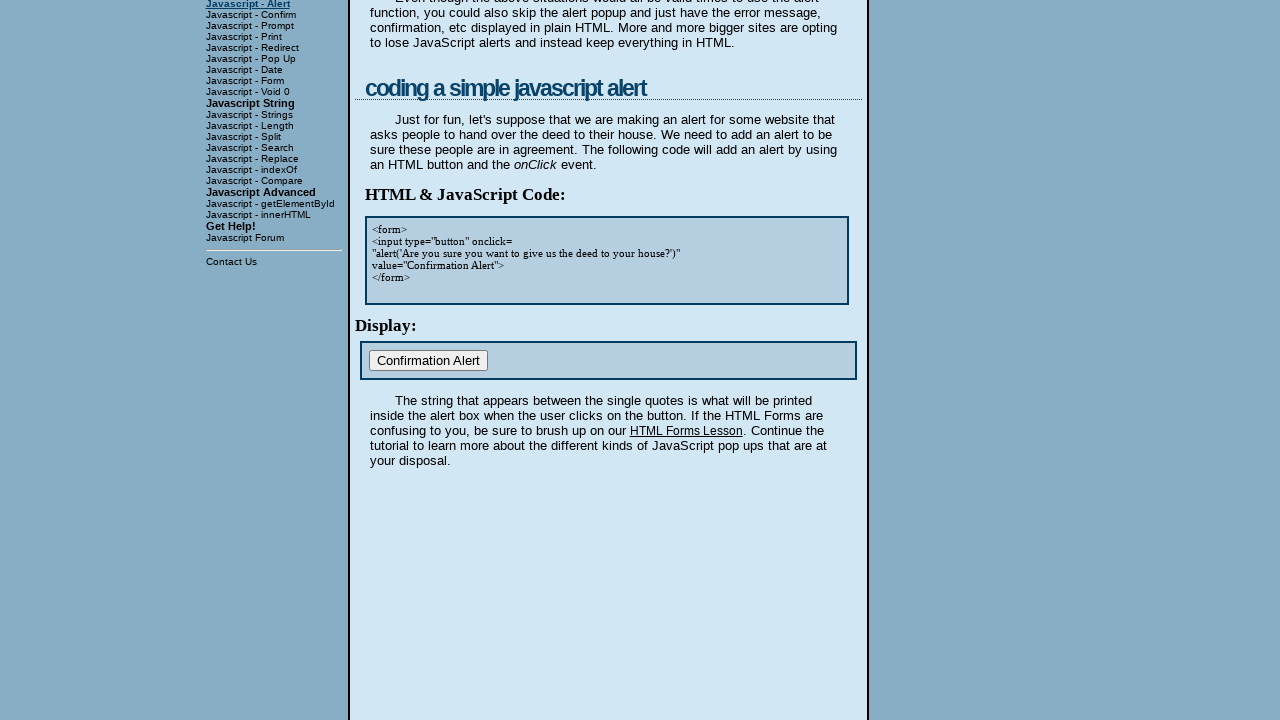

Clicked confirmation alert button to trigger JavaScript alert at (428, 361) on xpath=//input[@value='Confirmation Alert']
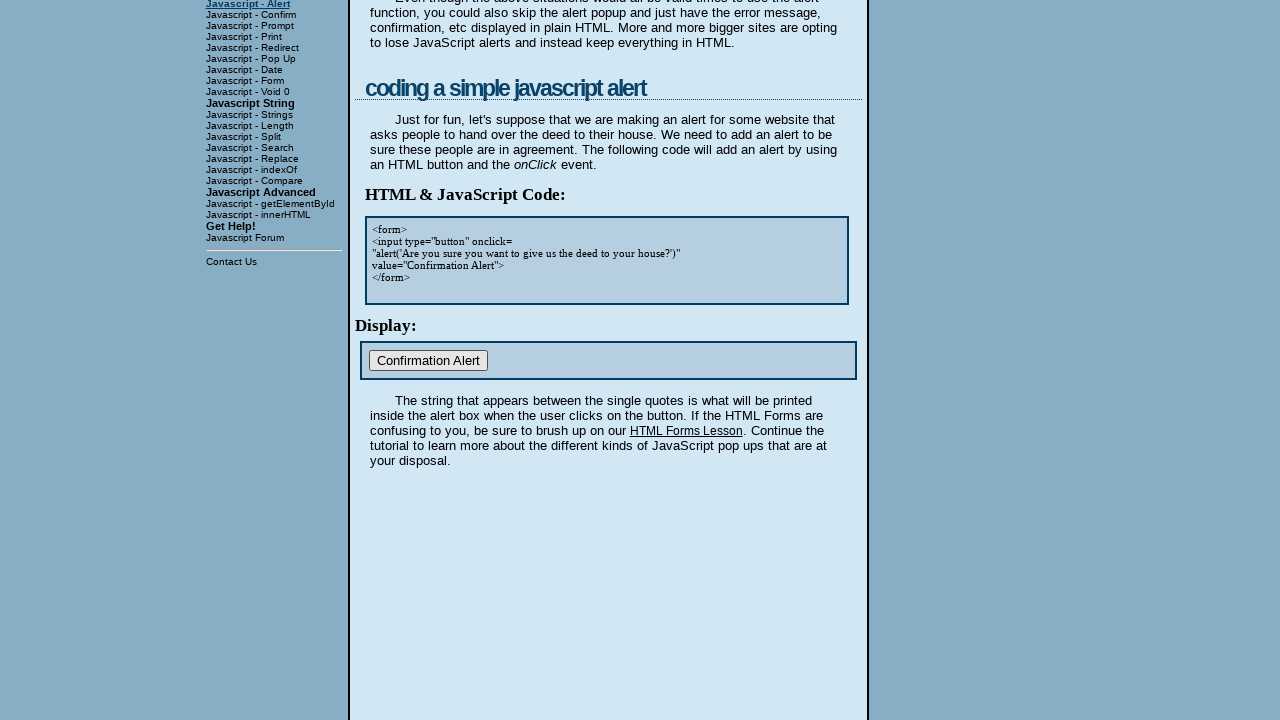

Waited for alert to be processed and accepted
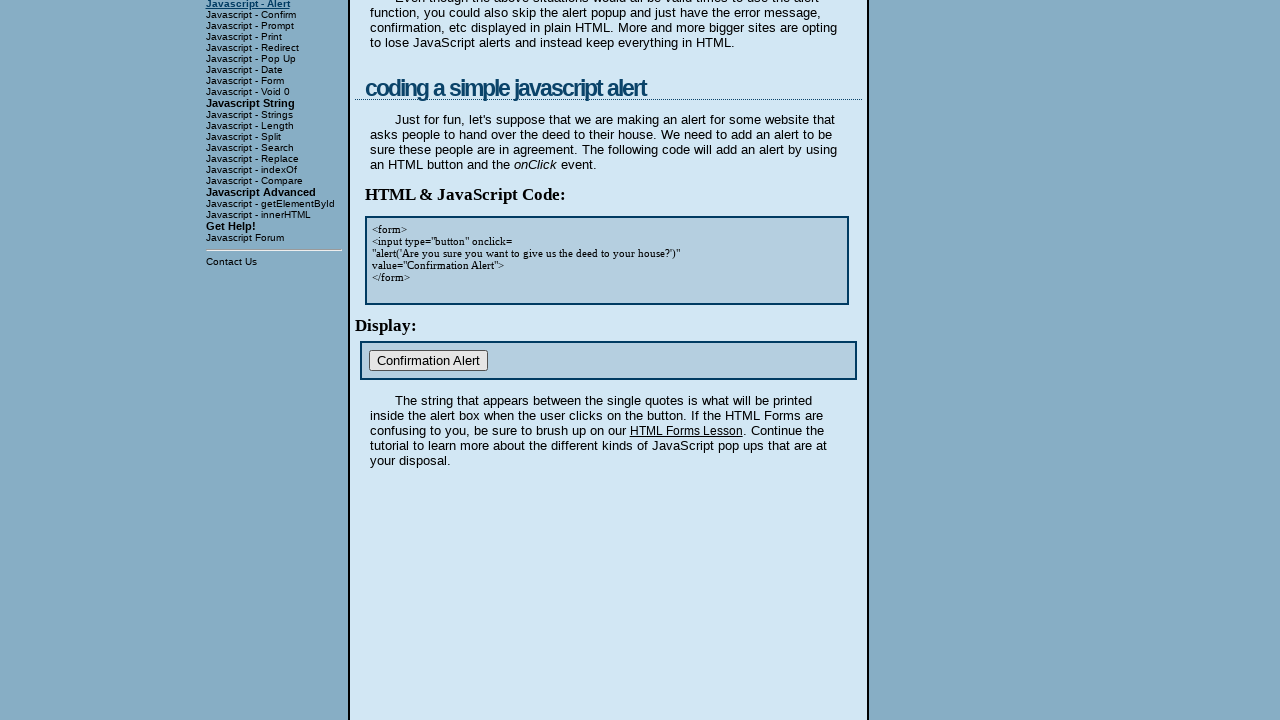

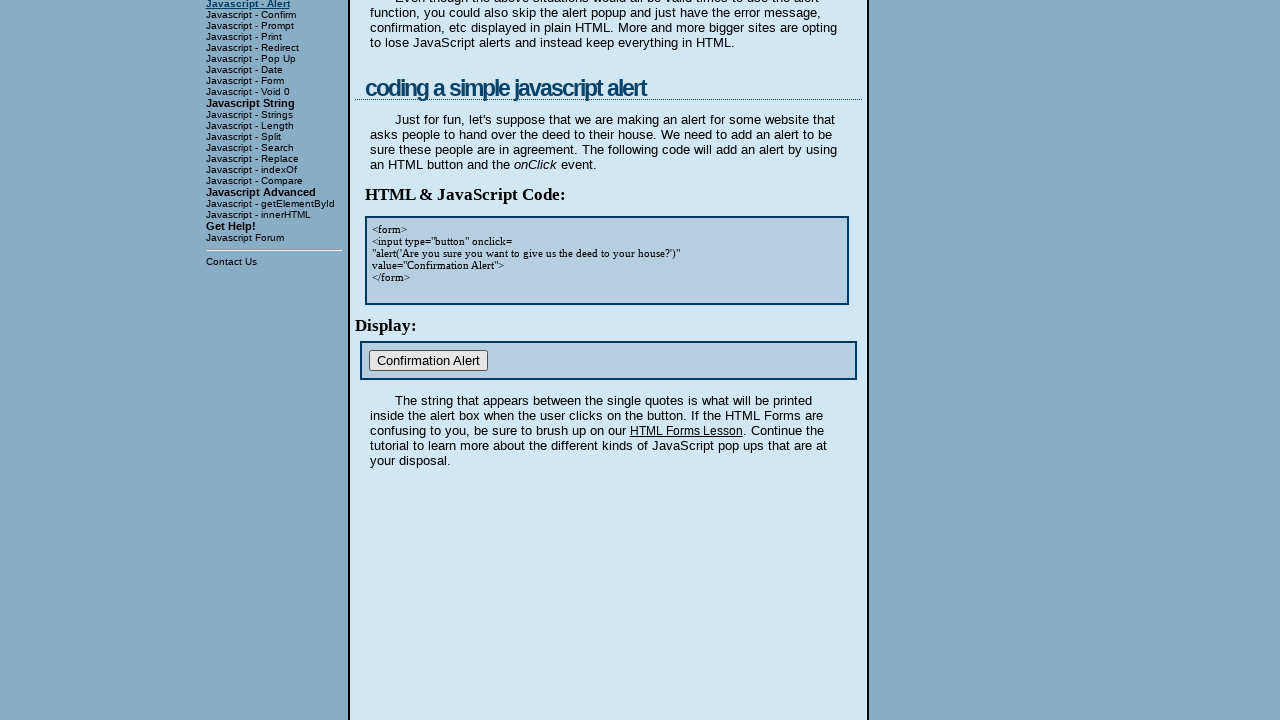